Tests drag and drop functionality by dragging an element to a drop target

Starting URL: https://selenium08.blogspot.com/2020/01/drag-drop.html

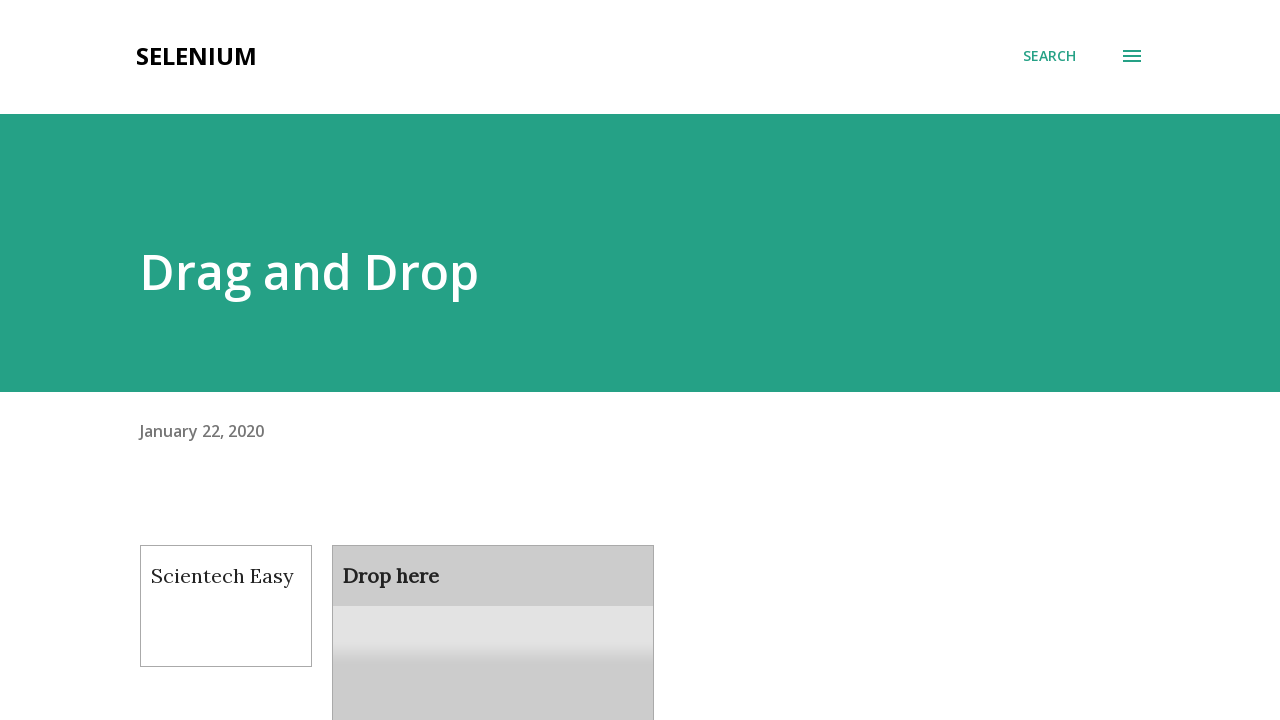

Navigated to drag and drop test page
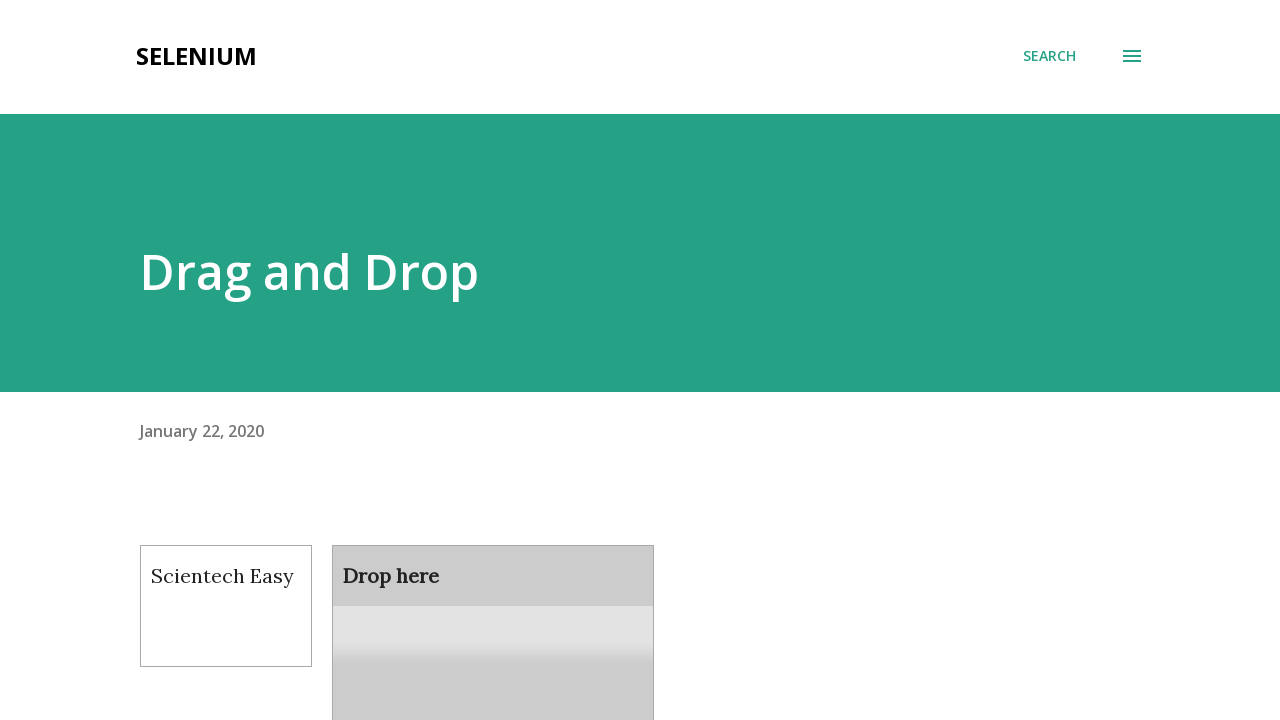

Located draggable element
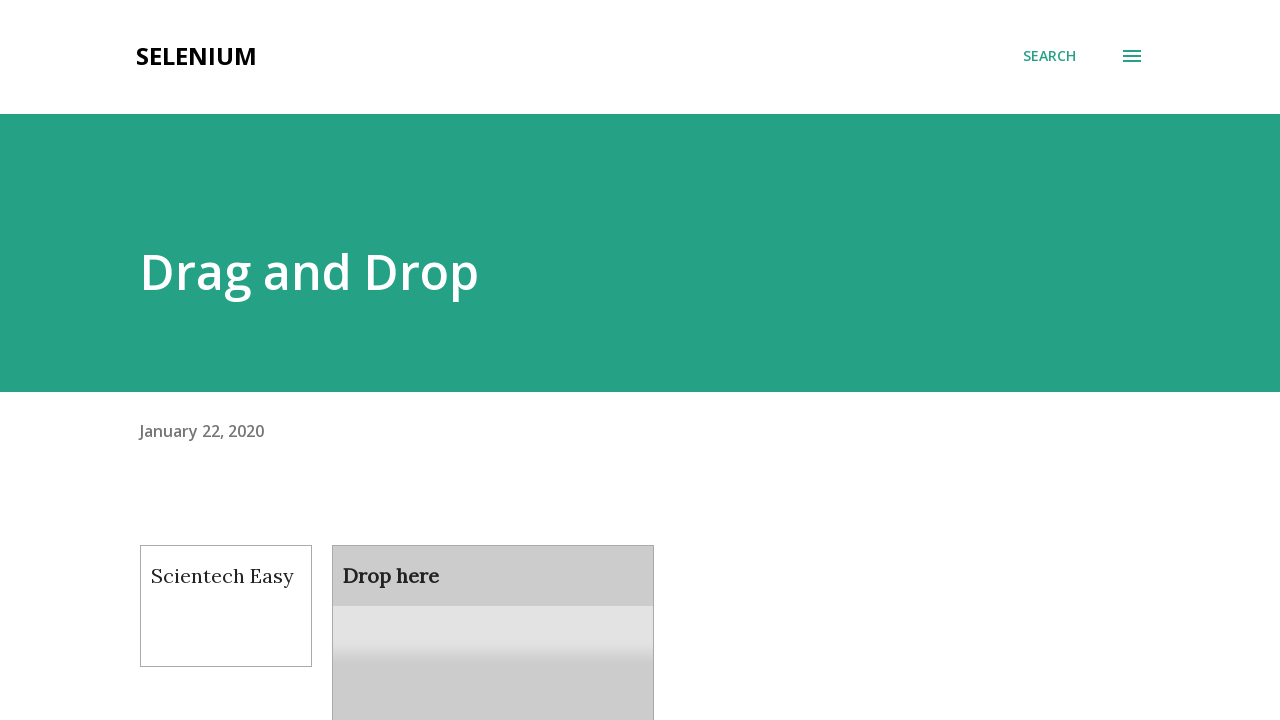

Located drop target element
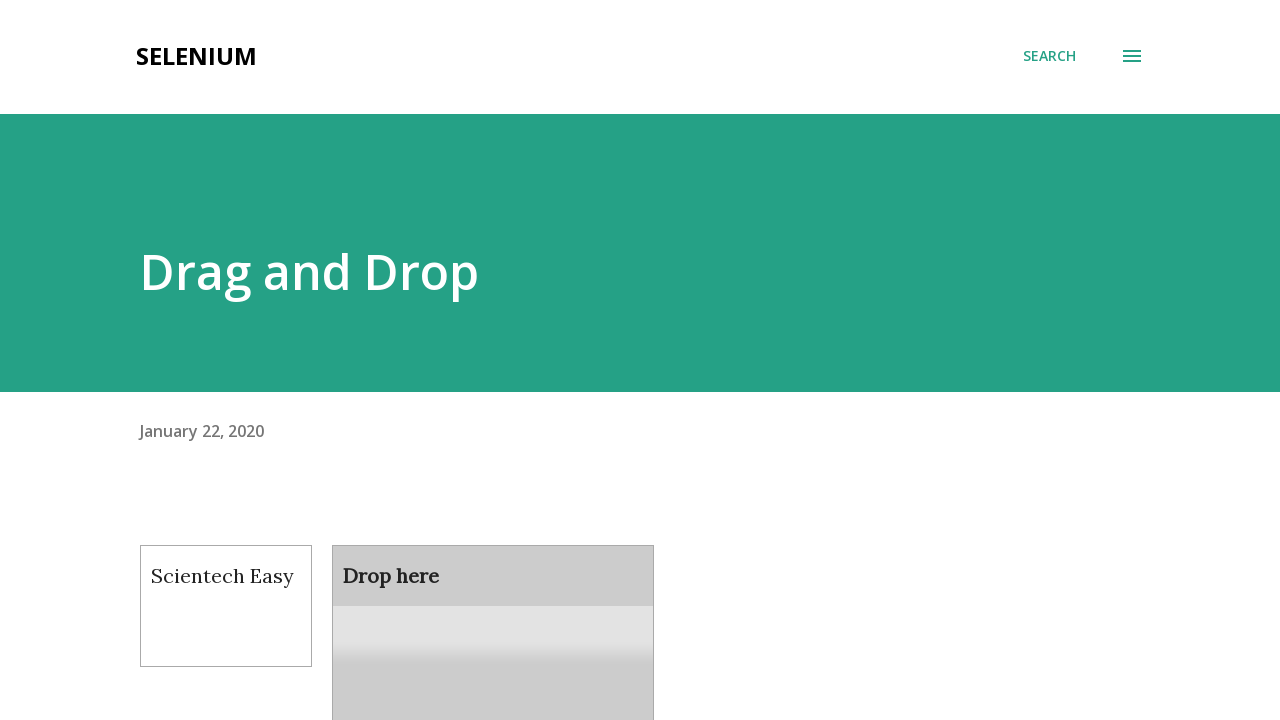

Dragged element to drop target at (493, 609)
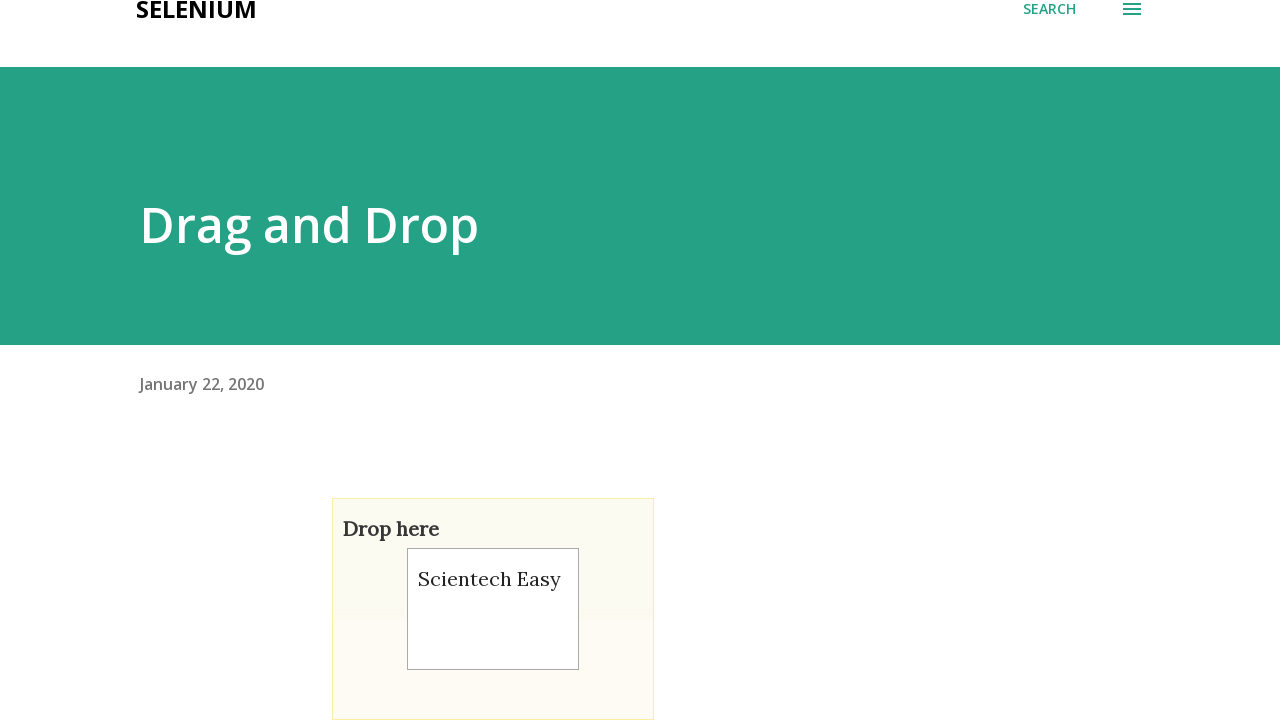

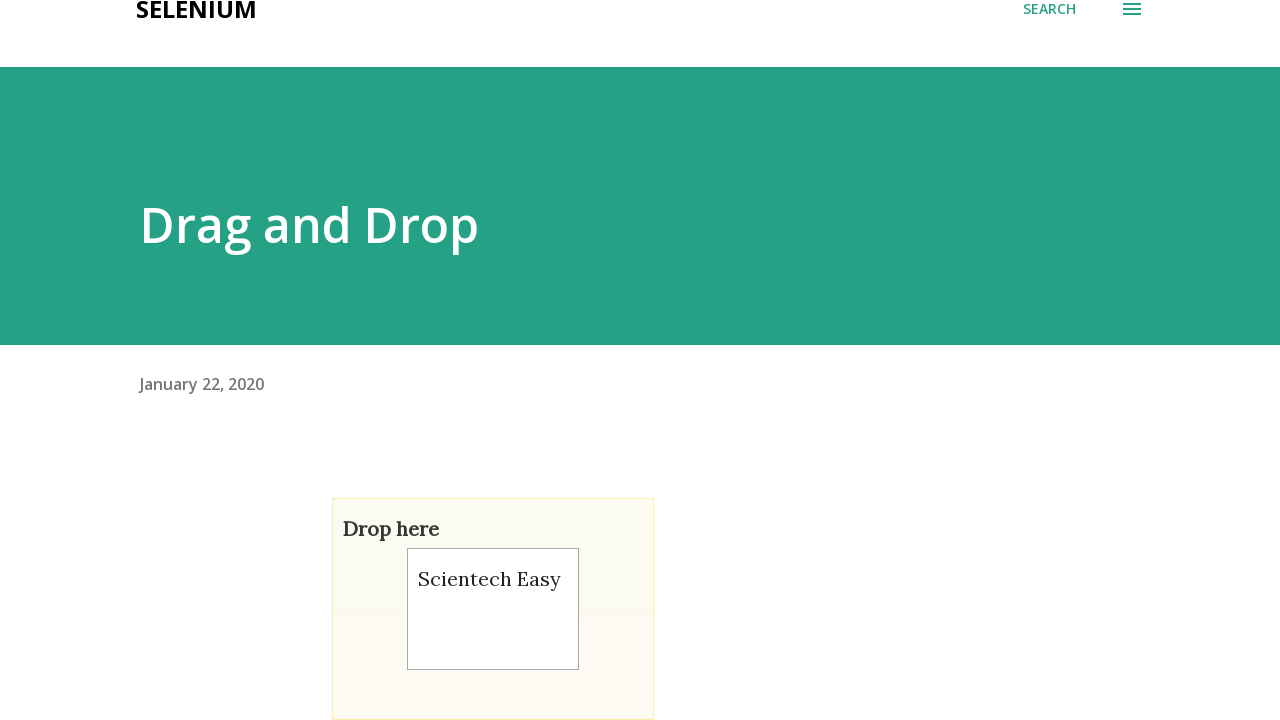